Tests filtering to show only completed items

Starting URL: https://demo.playwright.dev/todomvc

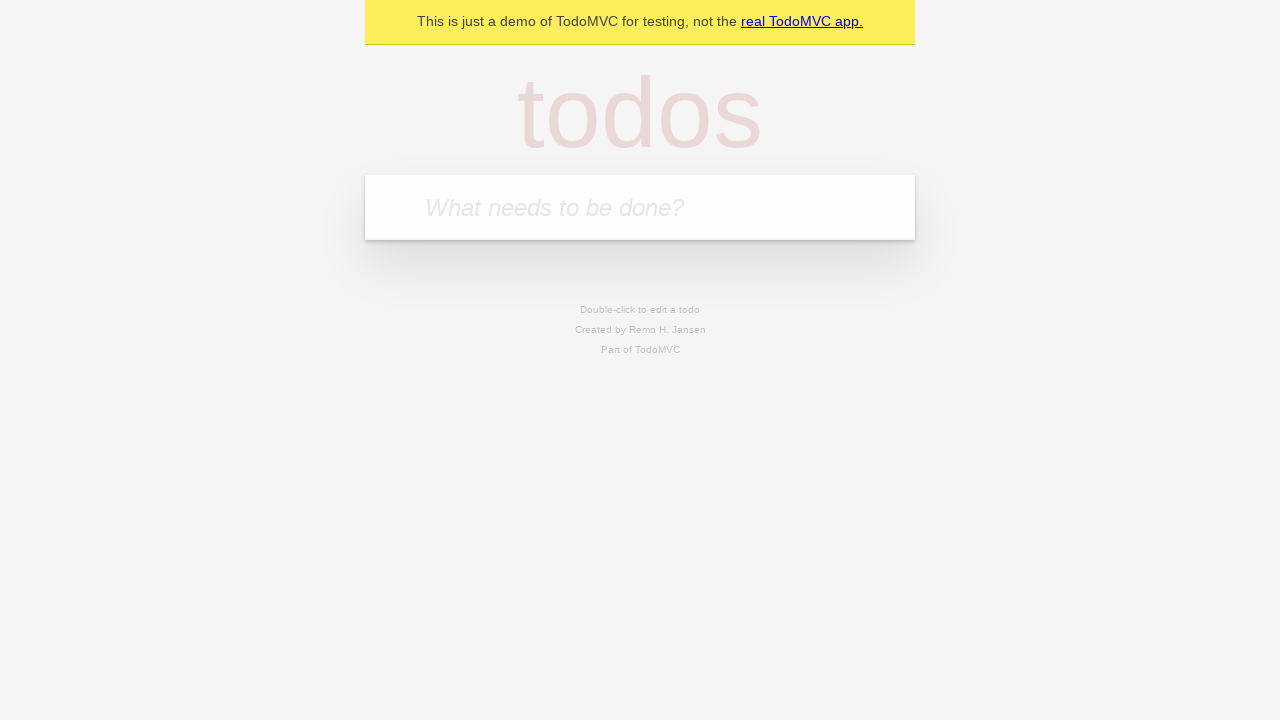

Filled todo input with 'buy some cheese' on internal:attr=[placeholder="What needs to be done?"i]
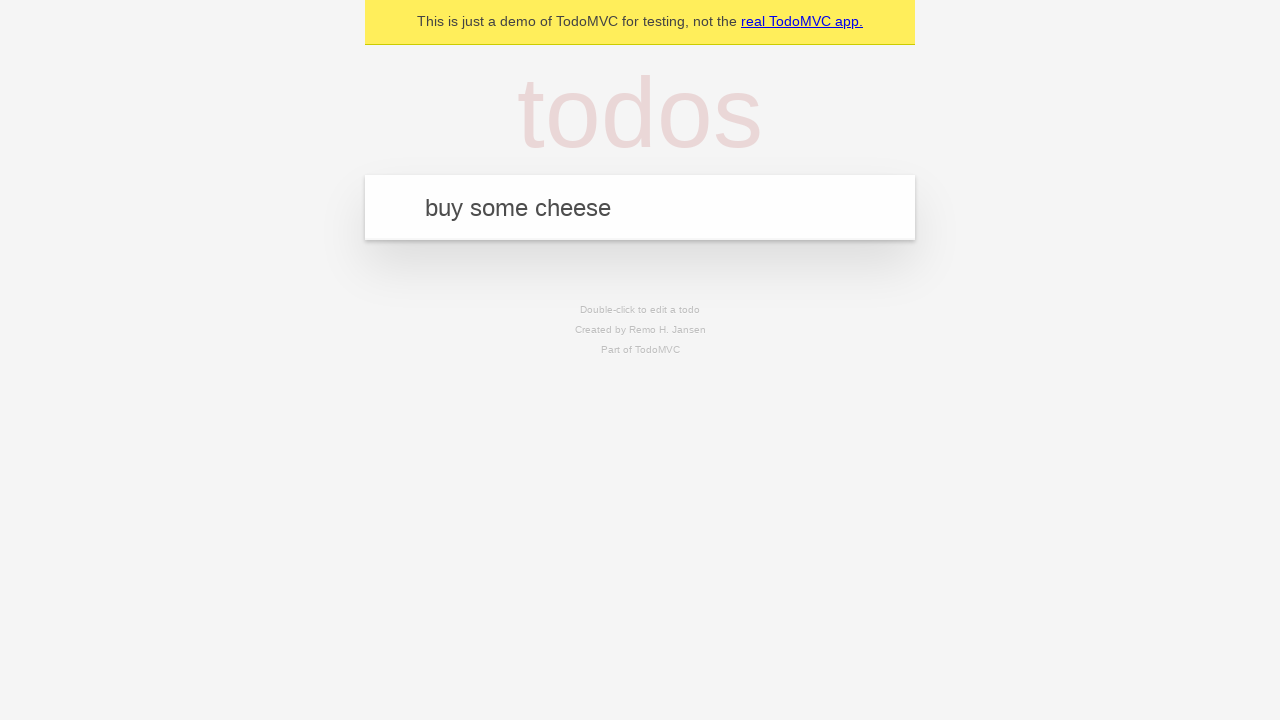

Pressed Enter to add first todo on internal:attr=[placeholder="What needs to be done?"i]
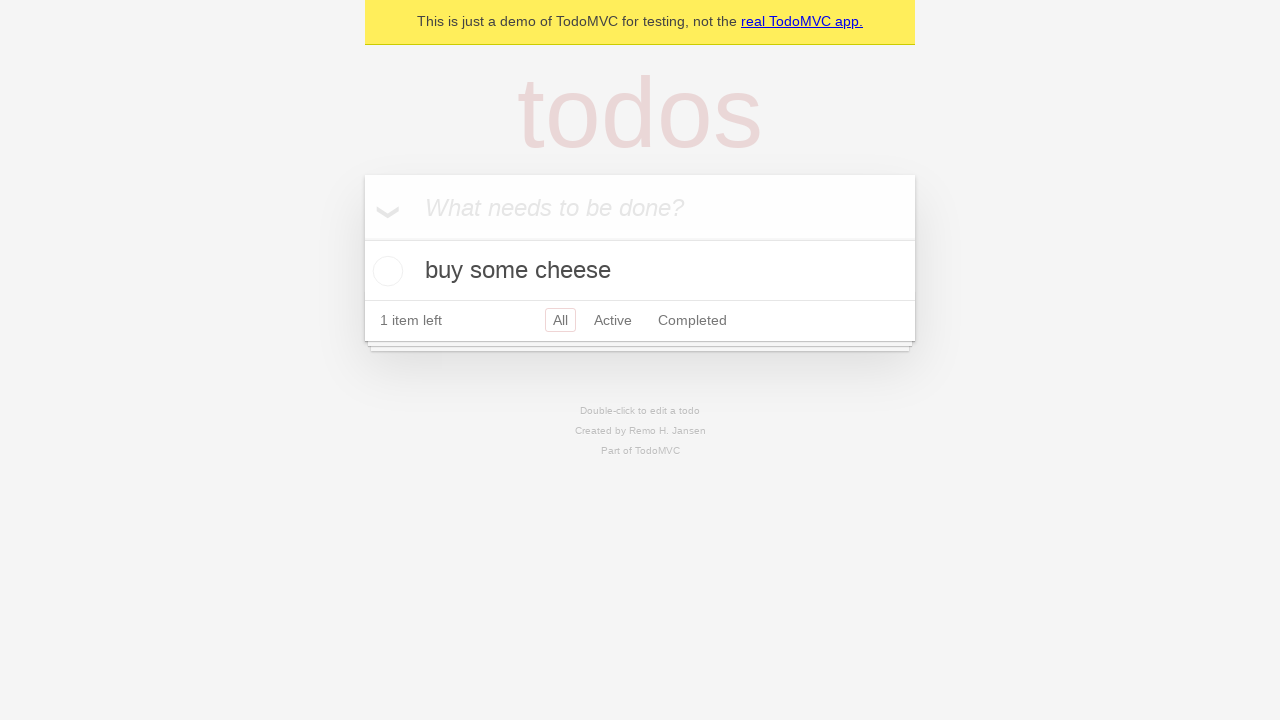

Filled todo input with 'feed the cat' on internal:attr=[placeholder="What needs to be done?"i]
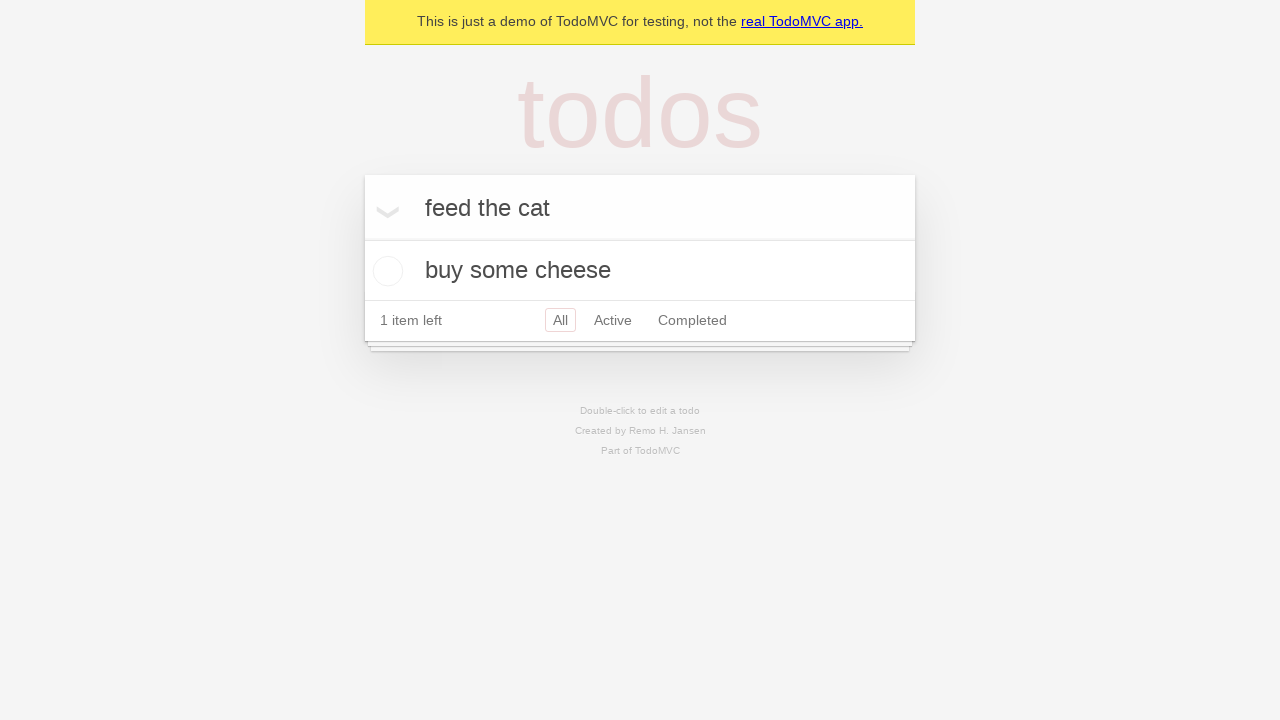

Pressed Enter to add second todo on internal:attr=[placeholder="What needs to be done?"i]
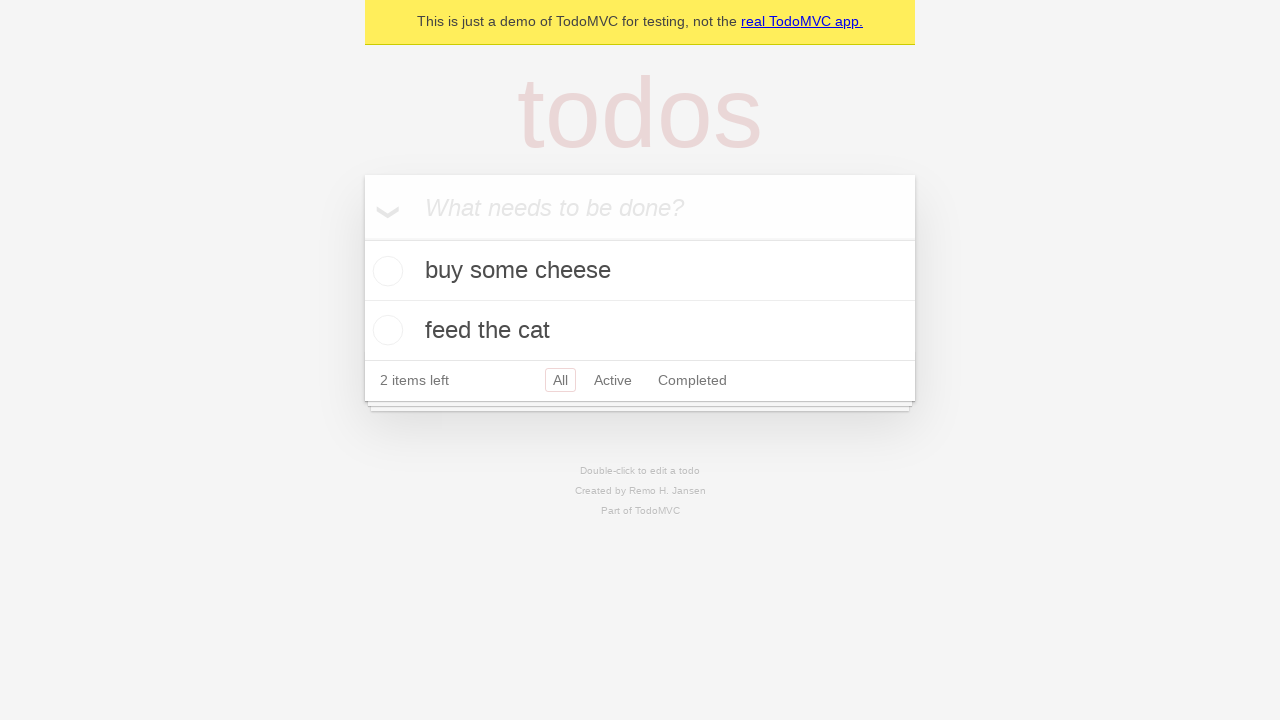

Filled todo input with 'book a doctors appointment' on internal:attr=[placeholder="What needs to be done?"i]
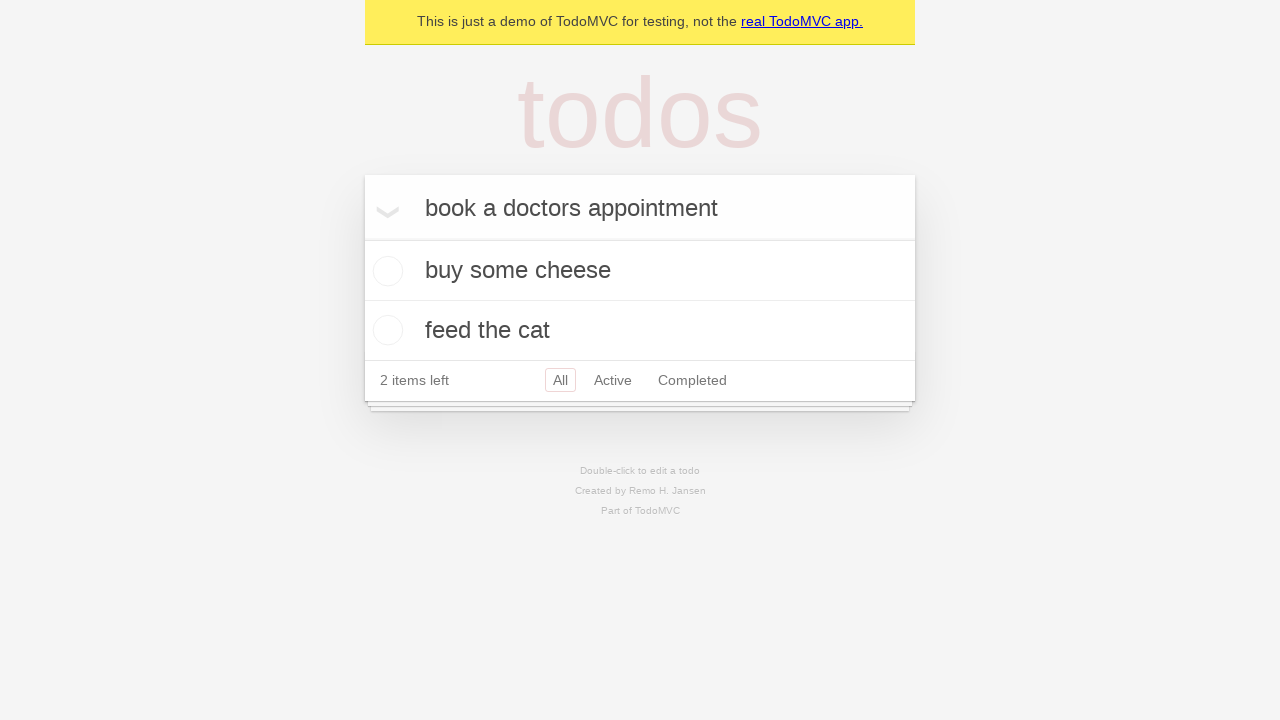

Pressed Enter to add third todo on internal:attr=[placeholder="What needs to be done?"i]
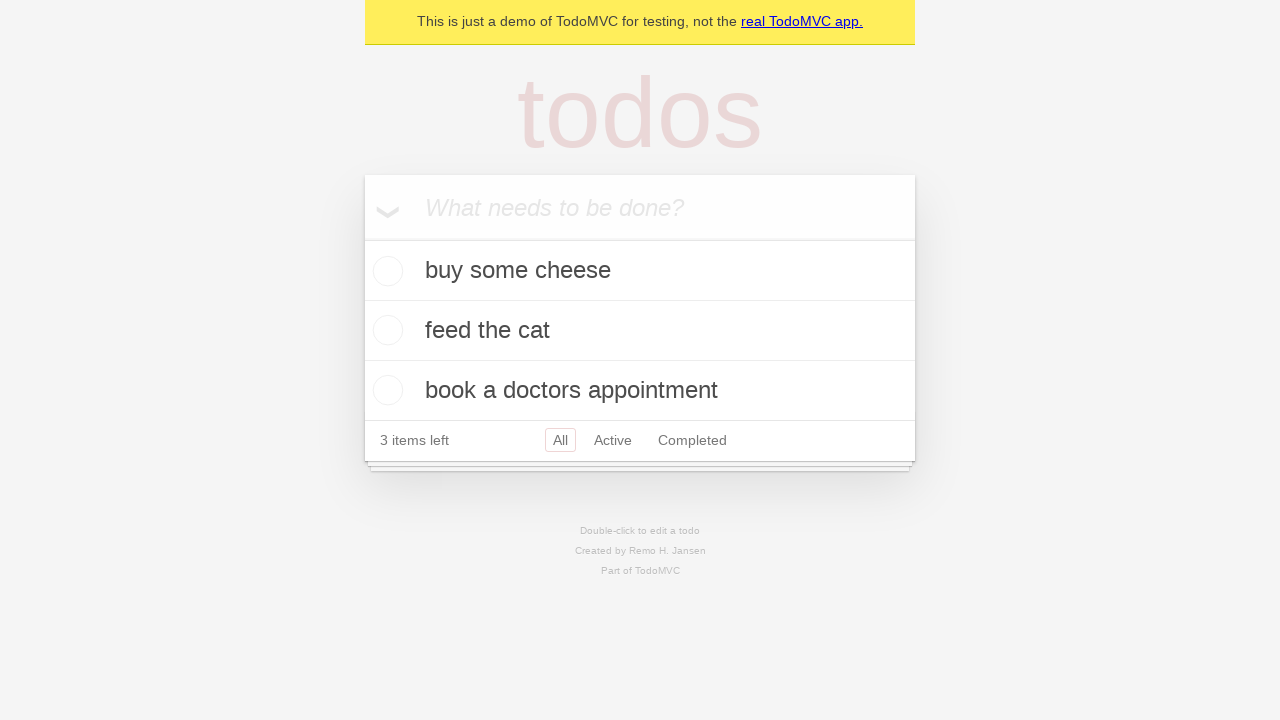

Checked the second todo item 'feed the cat' at (385, 330) on [data-testid='todo-item'] >> nth=1 >> internal:role=checkbox
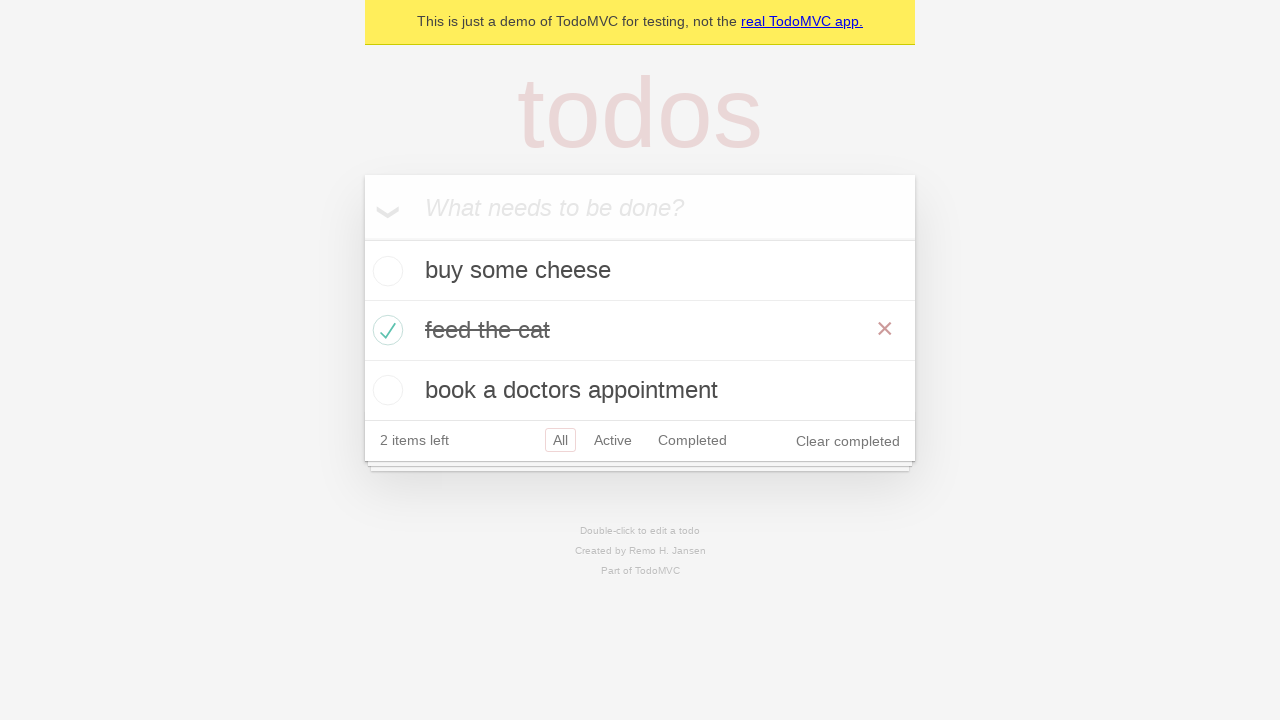

Clicked Completed filter to display only completed items at (692, 440) on internal:role=link[name="Completed"i]
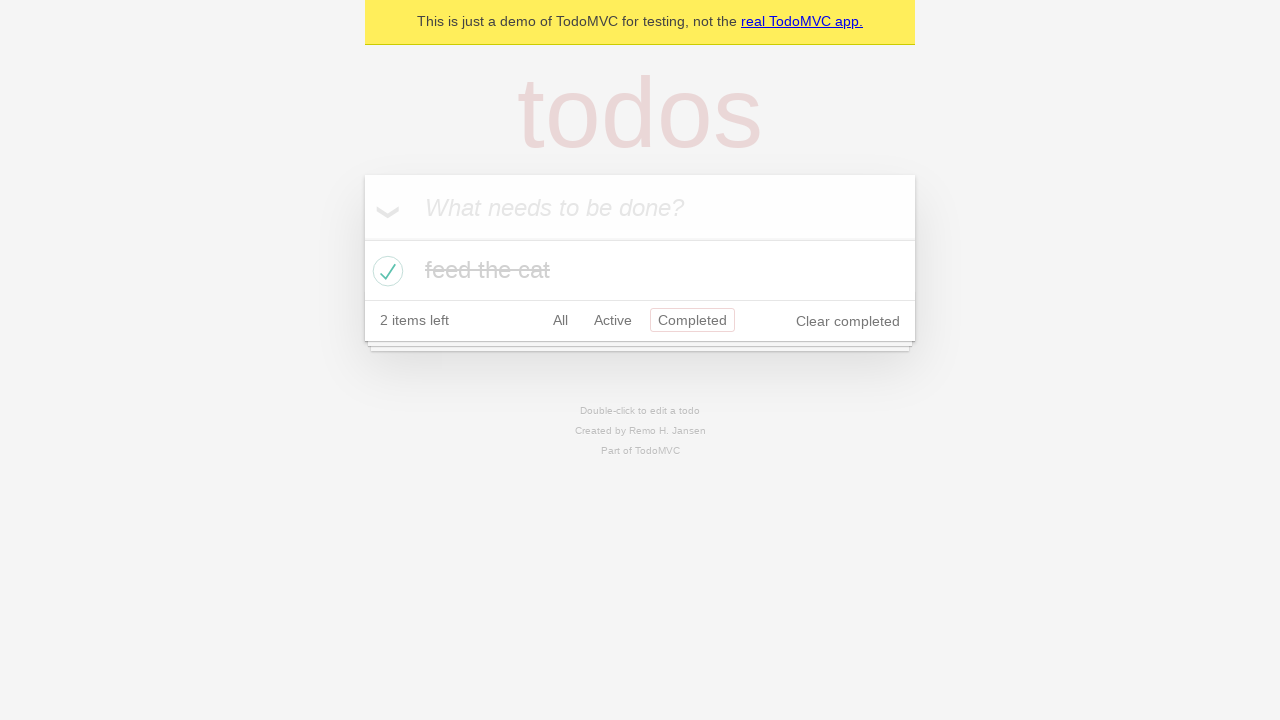

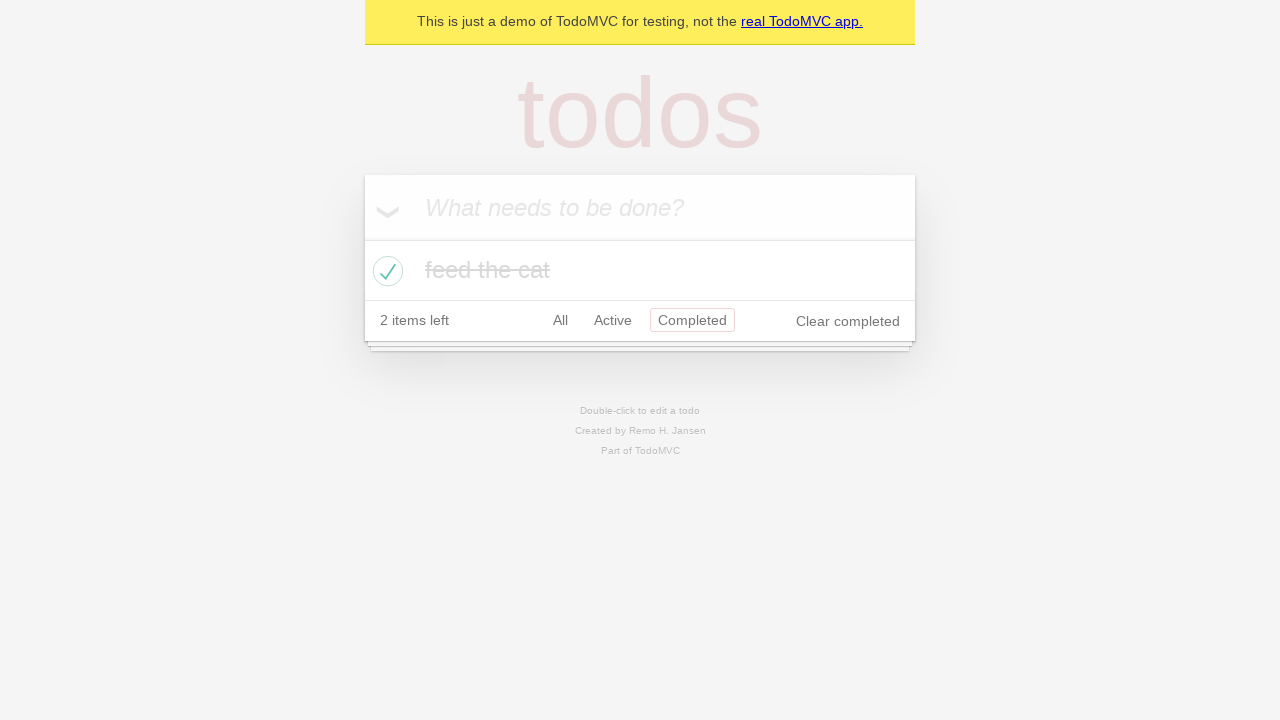